Tests radio button interaction by finding all radio buttons on the page and clicking through each one sequentially to verify they can be selected.

Starting URL: http://echoecho.com/htmlforms10.htm

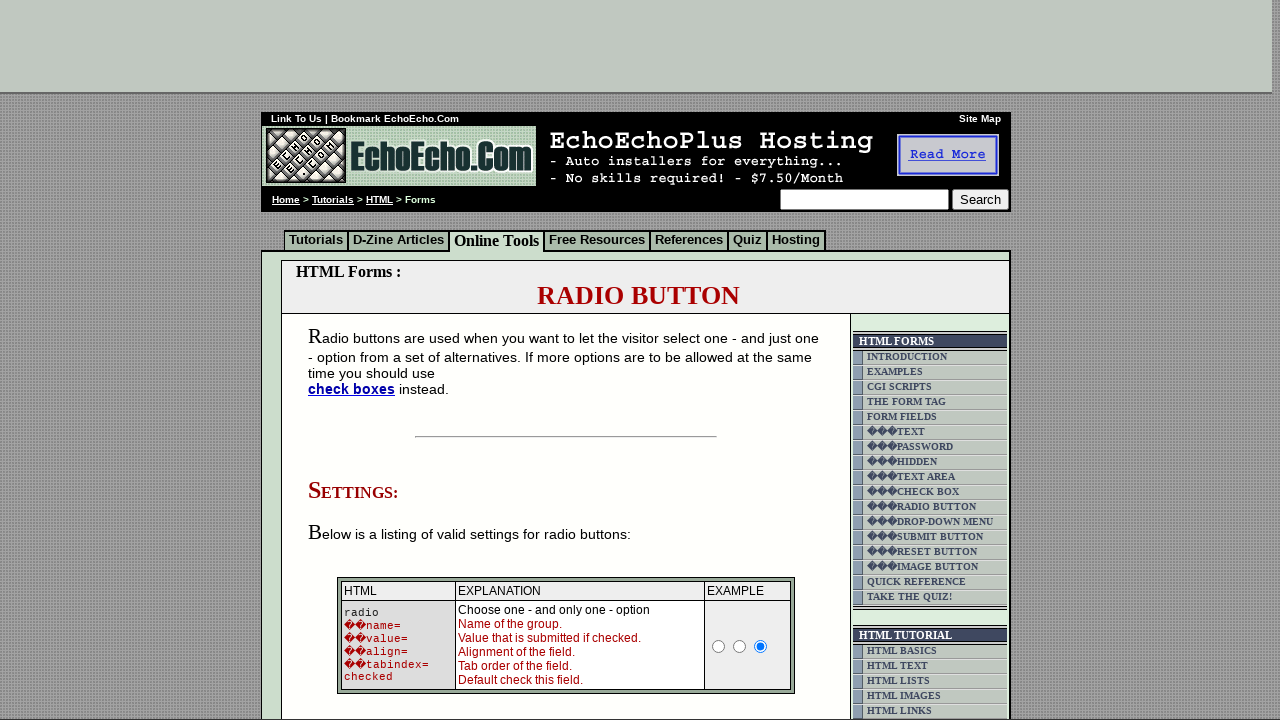

Waited for page to load (domcontentloaded)
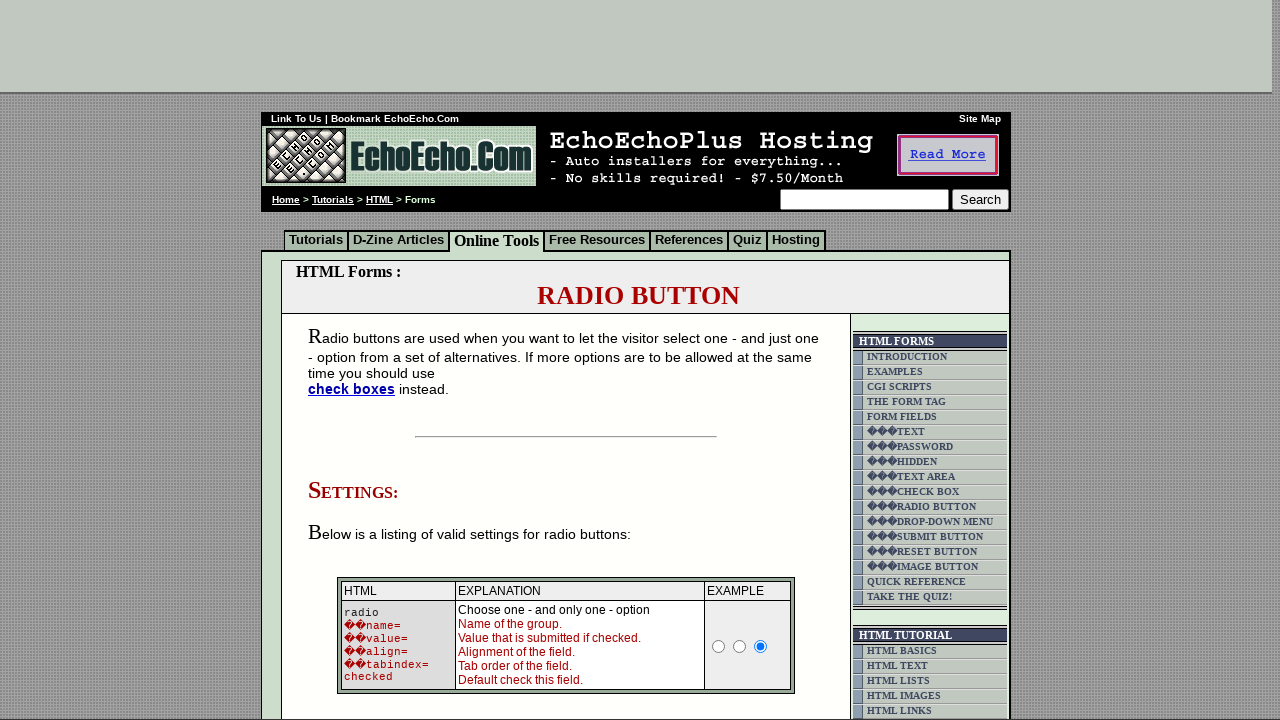

Found 9 radio buttons on the page
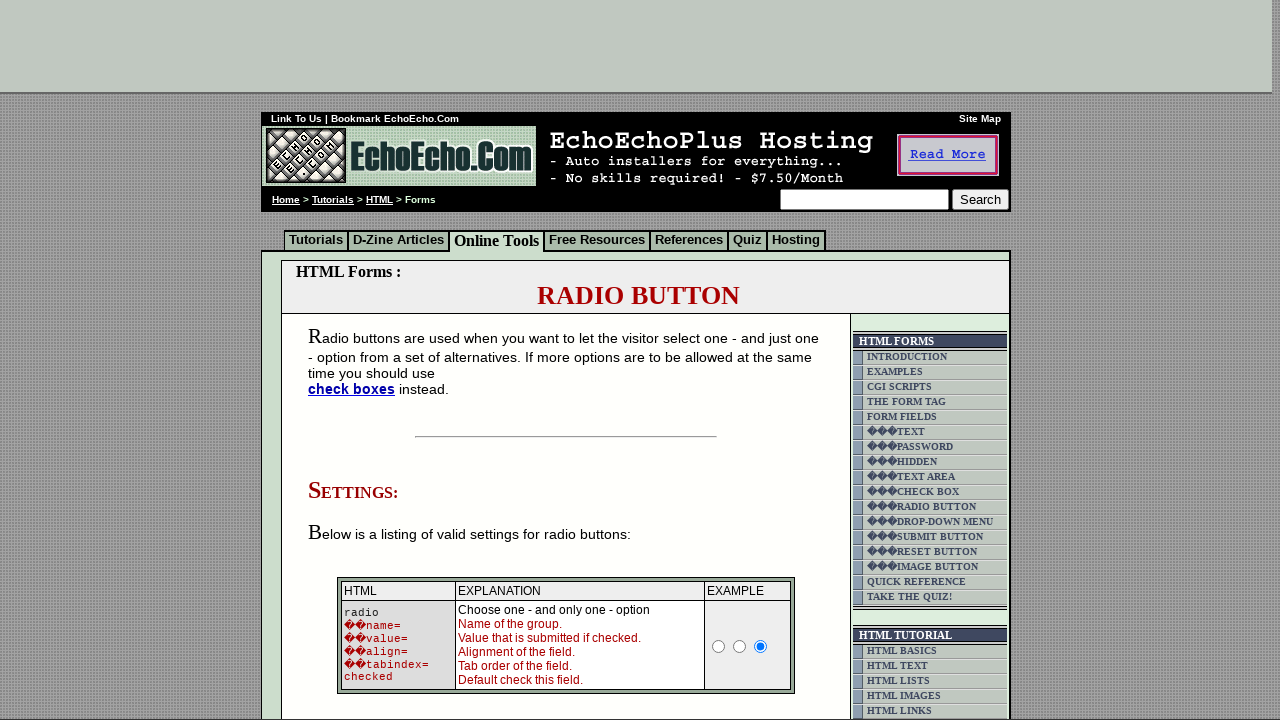

Clicked radio button 1 of 9 at (719, 646) on input[type='radio'] >> nth=0
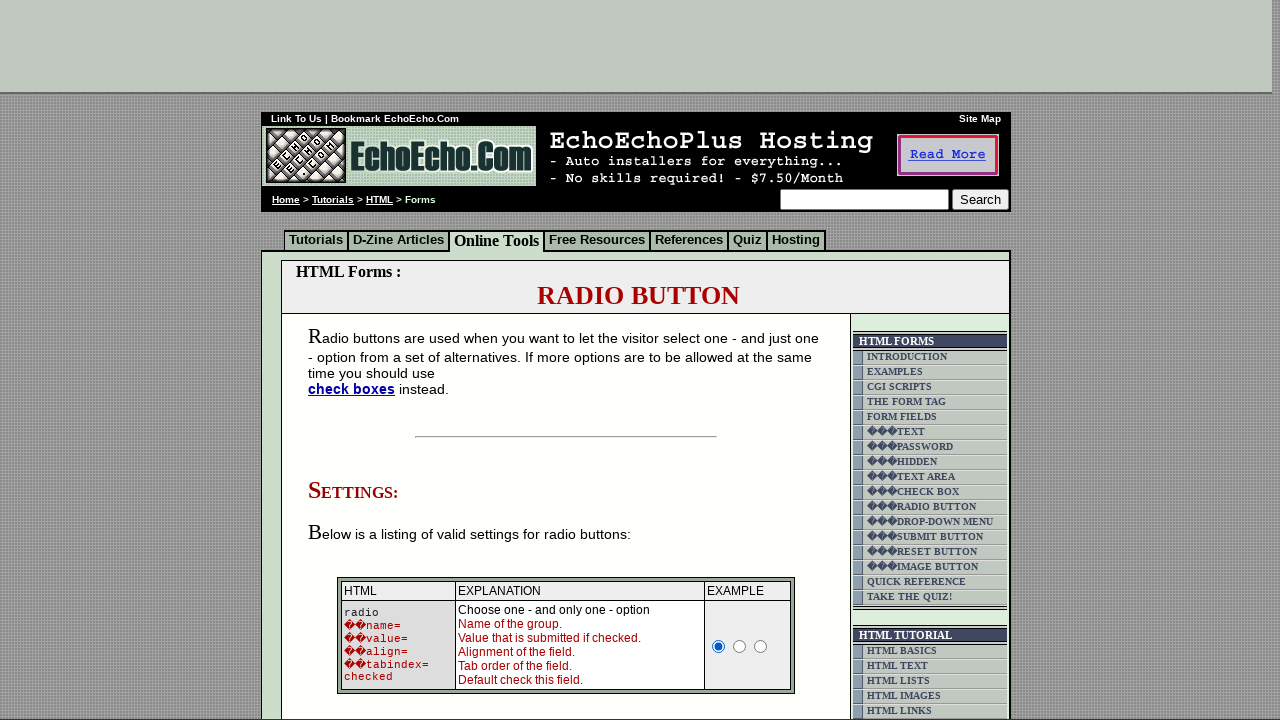

Waited 500ms after clicking radio button 1
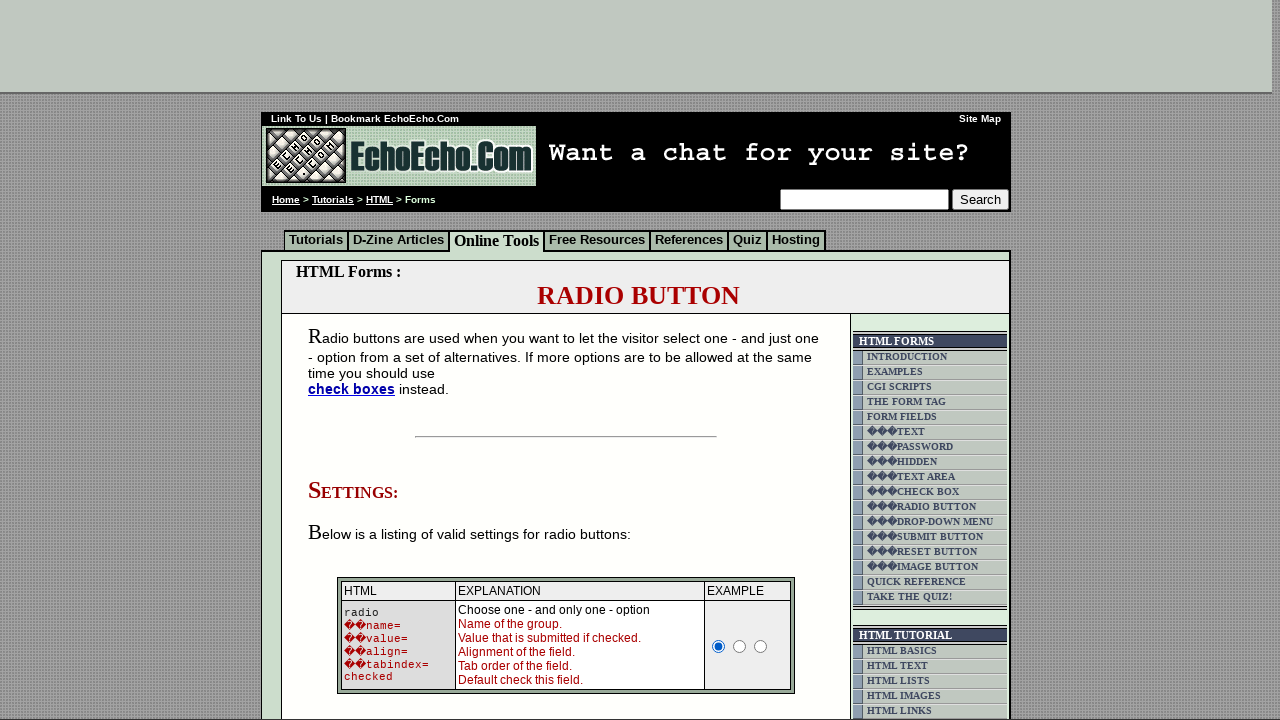

Clicked radio button 2 of 9 at (740, 646) on input[type='radio'] >> nth=1
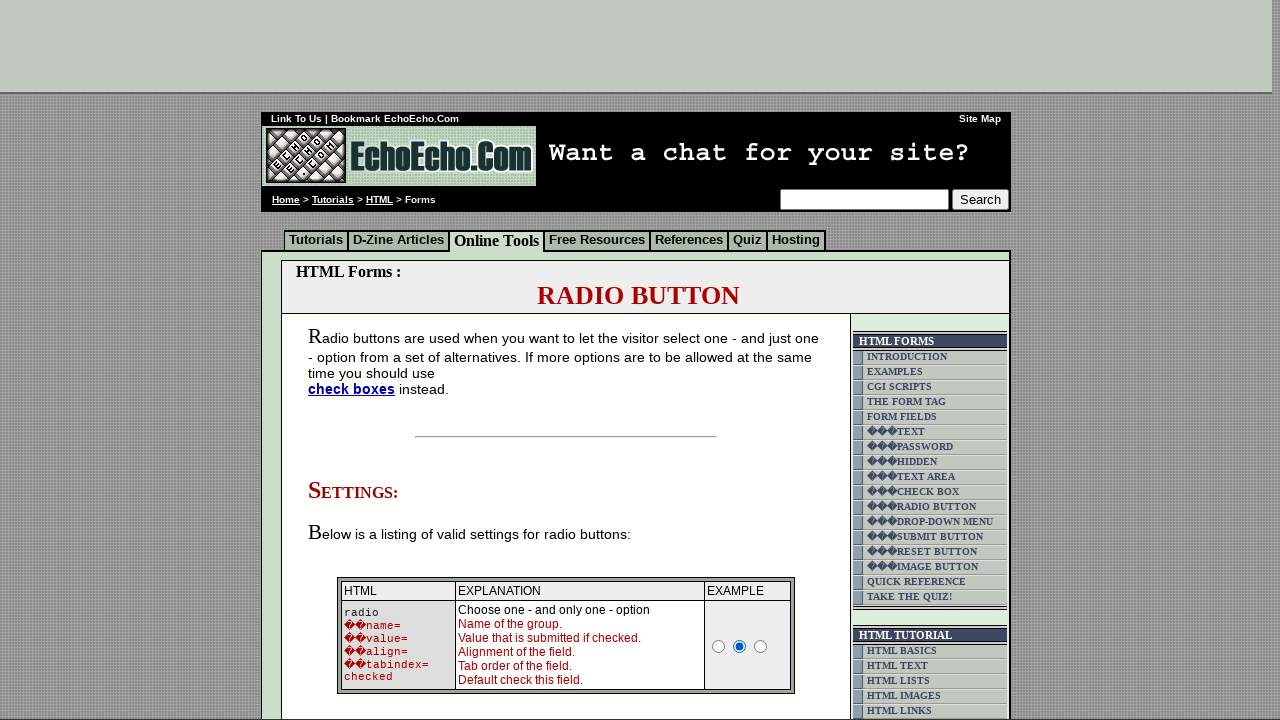

Waited 500ms after clicking radio button 2
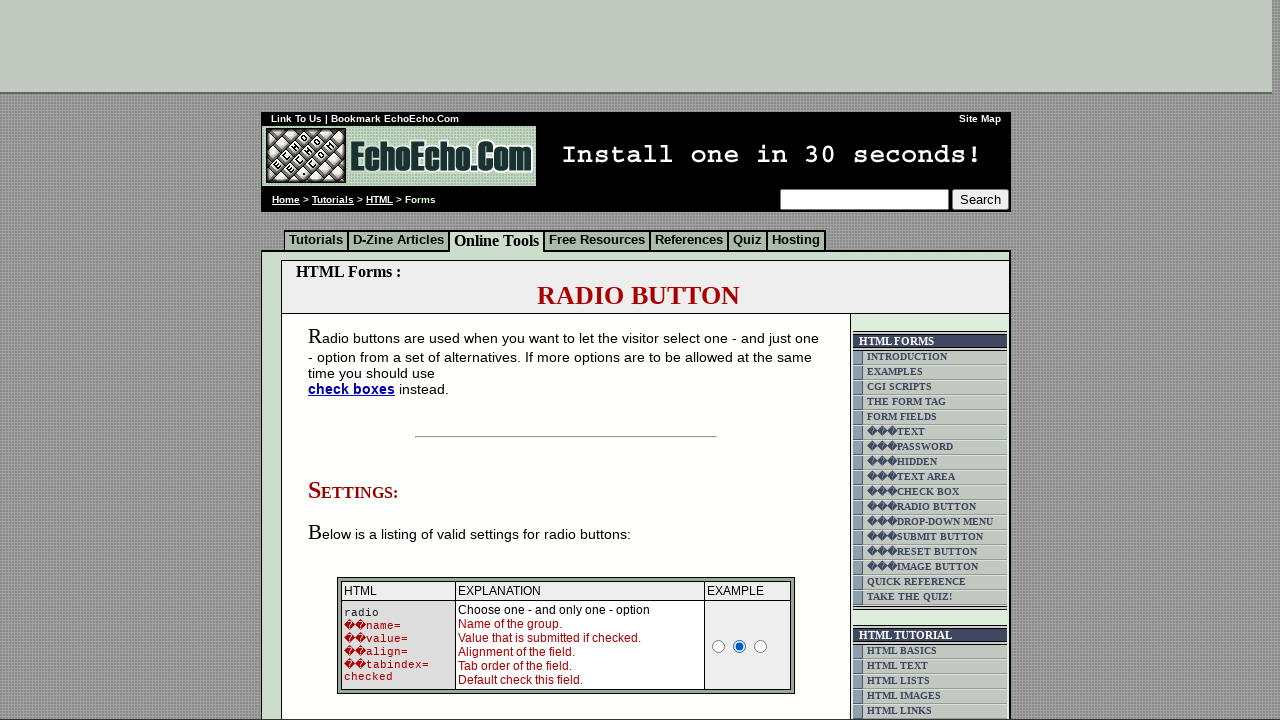

Clicked radio button 3 of 9 at (761, 646) on input[type='radio'] >> nth=2
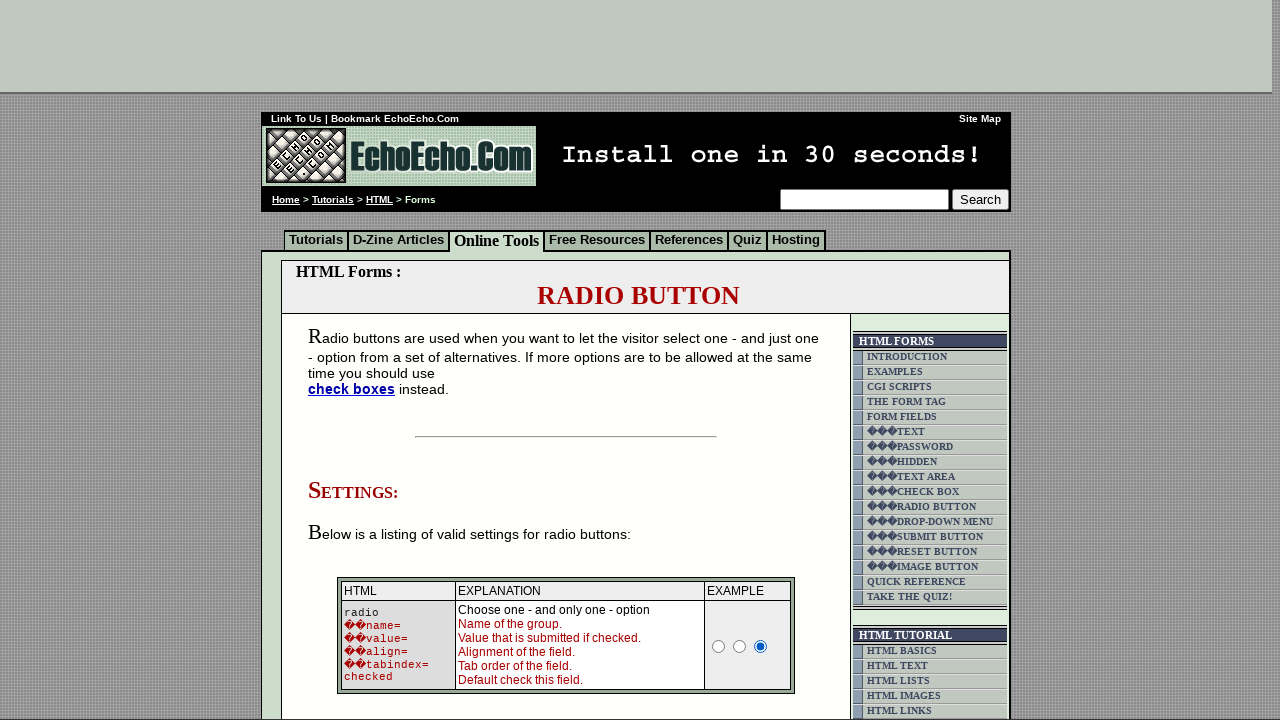

Waited 500ms after clicking radio button 3
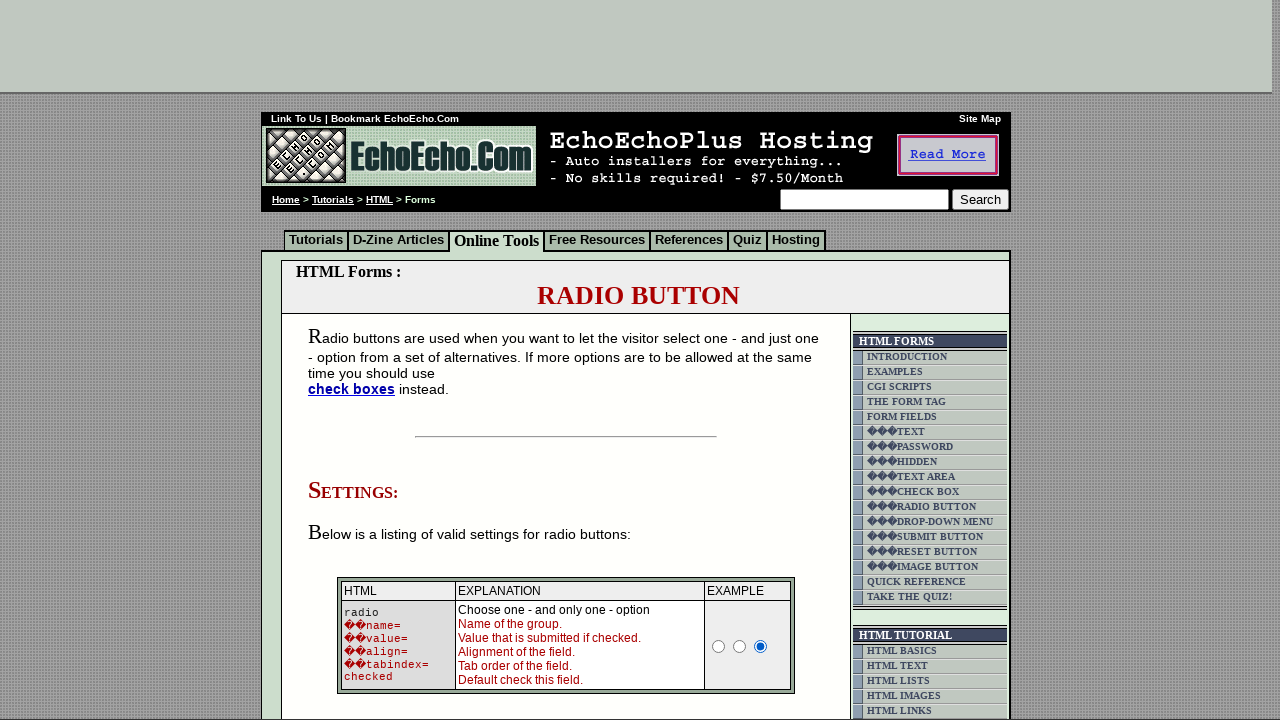

Clicked radio button 4 of 9 at (356, 360) on input[type='radio'] >> nth=3
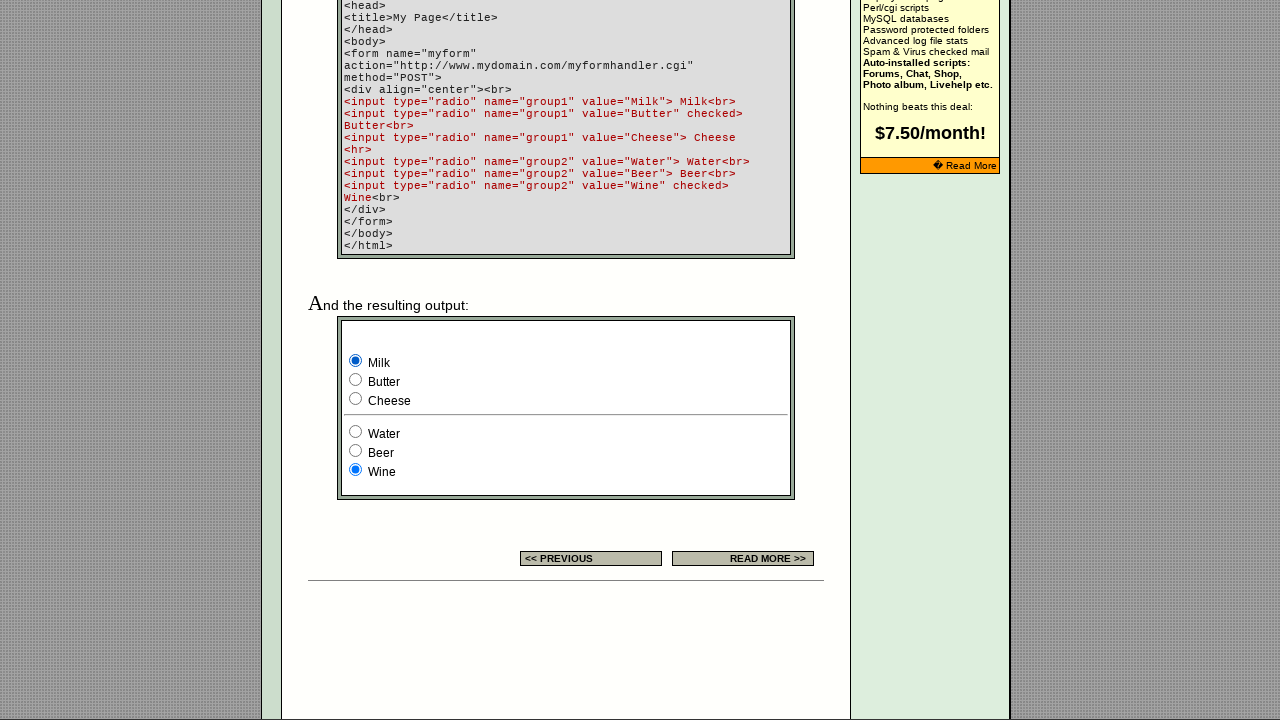

Waited 500ms after clicking radio button 4
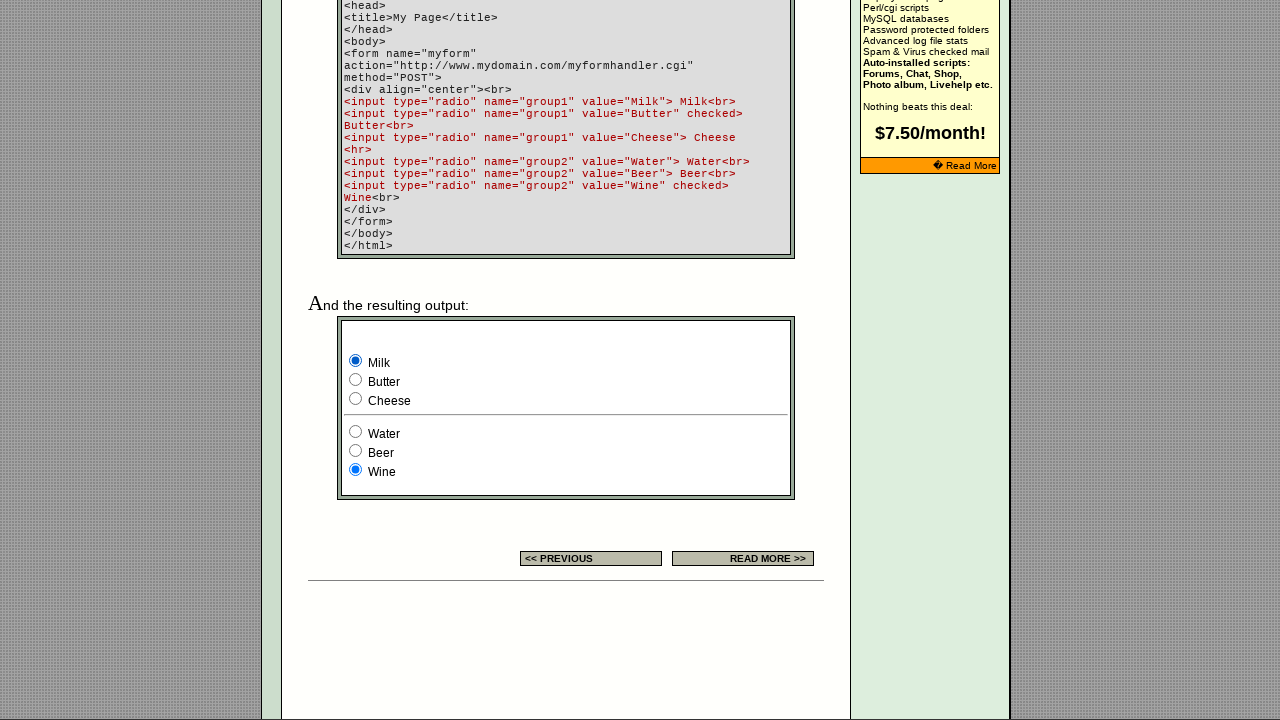

Clicked radio button 5 of 9 at (356, 380) on input[type='radio'] >> nth=4
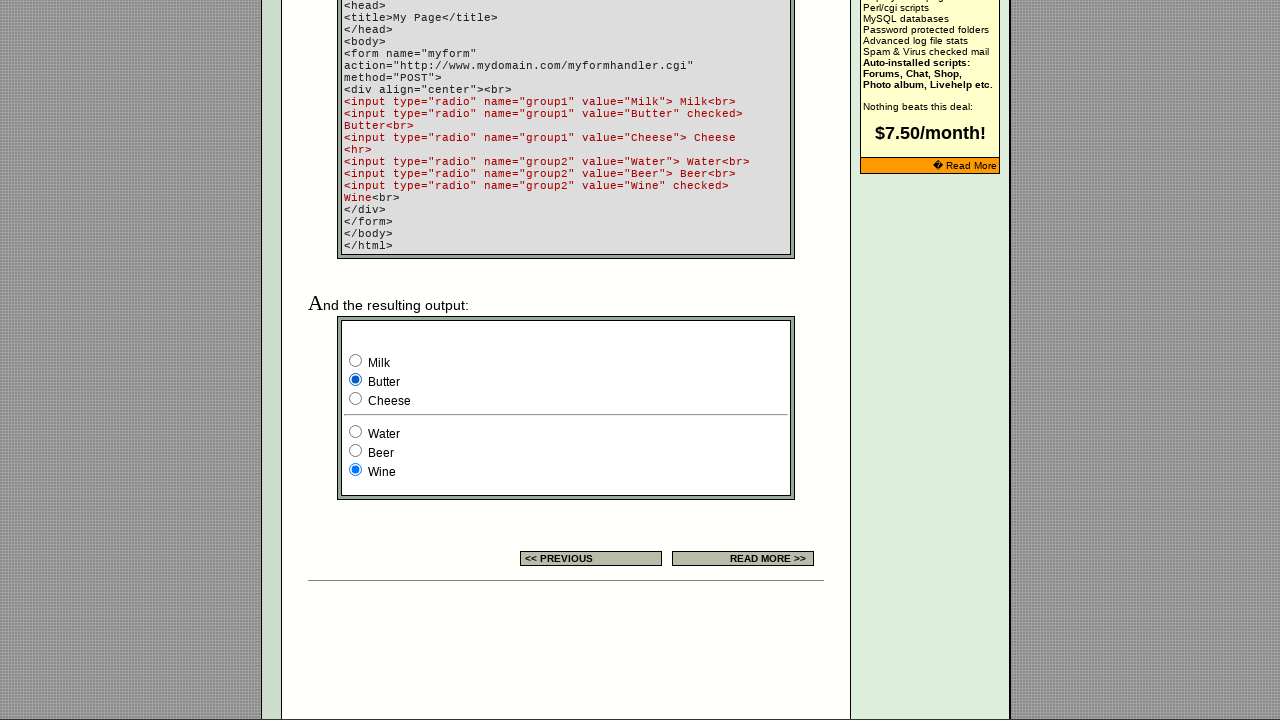

Waited 500ms after clicking radio button 5
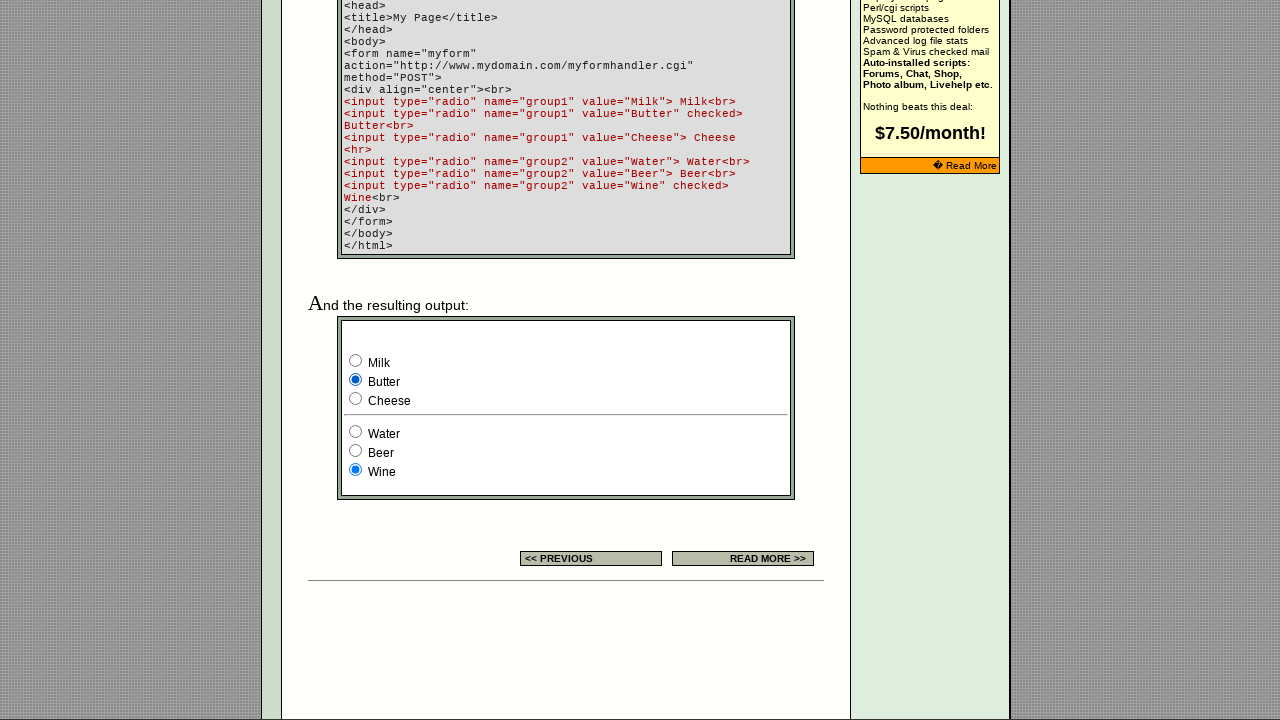

Clicked radio button 6 of 9 at (356, 398) on input[type='radio'] >> nth=5
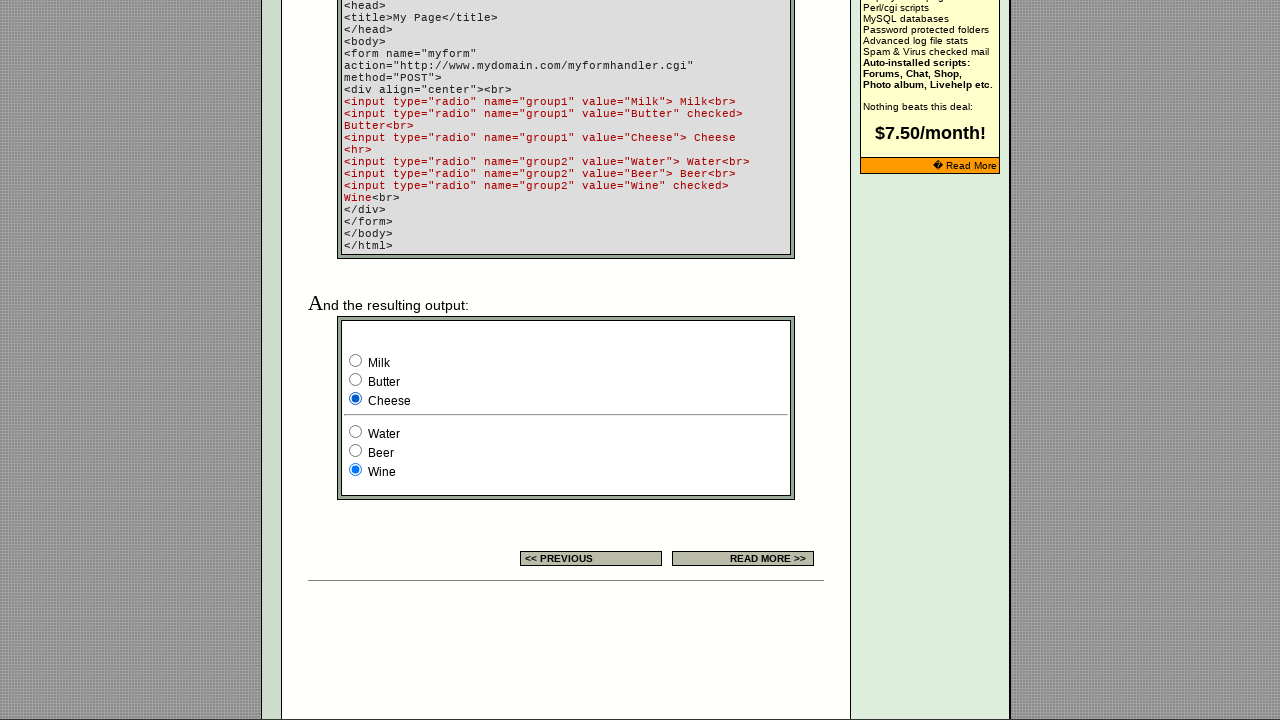

Waited 500ms after clicking radio button 6
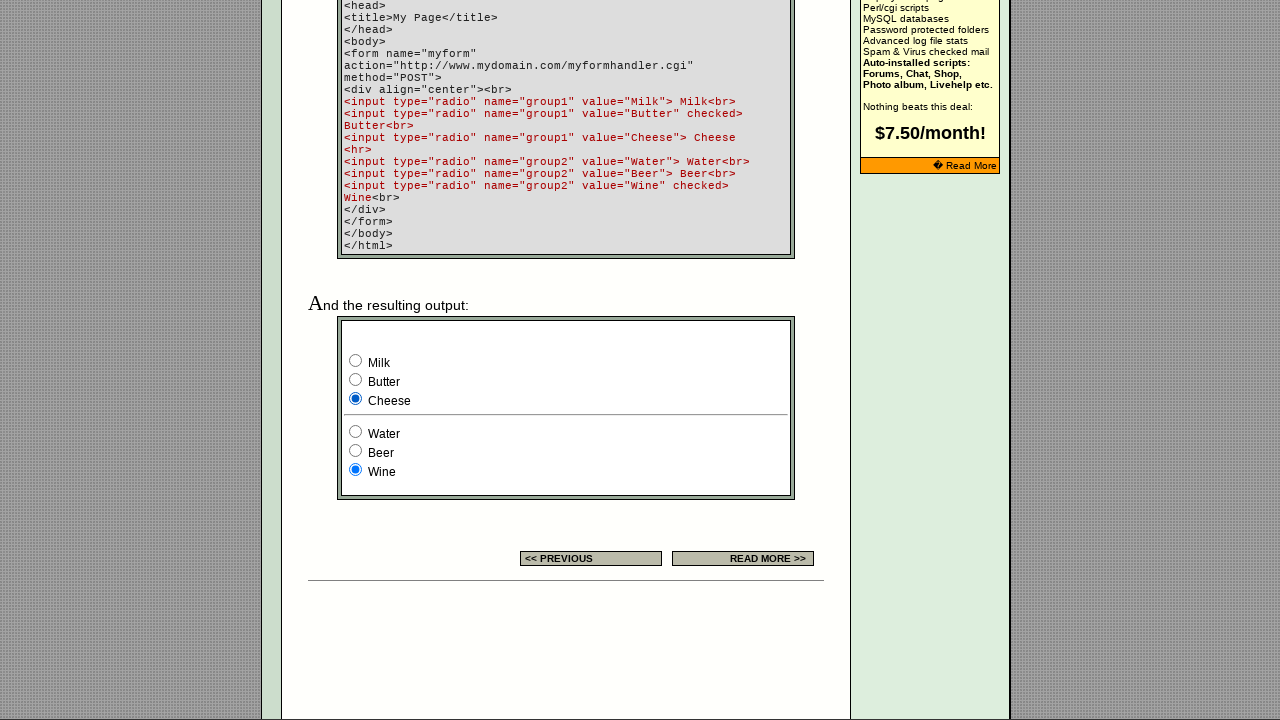

Clicked radio button 7 of 9 at (356, 432) on input[type='radio'] >> nth=6
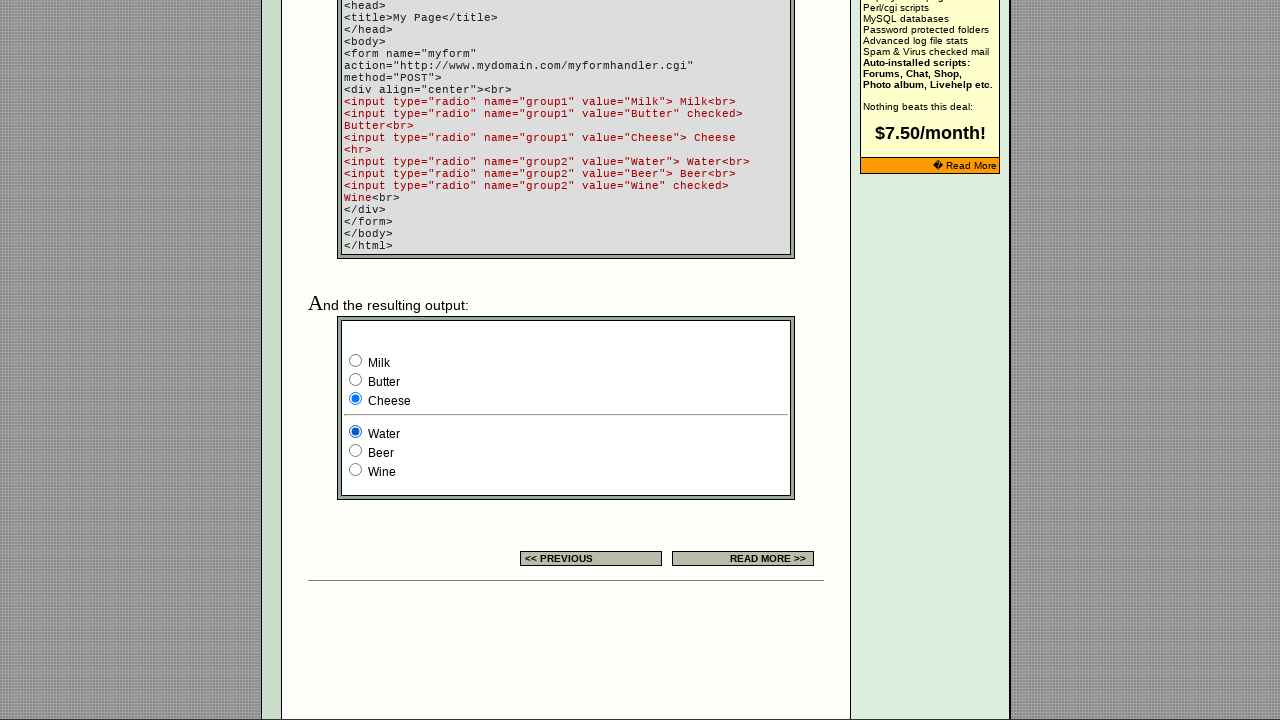

Waited 500ms after clicking radio button 7
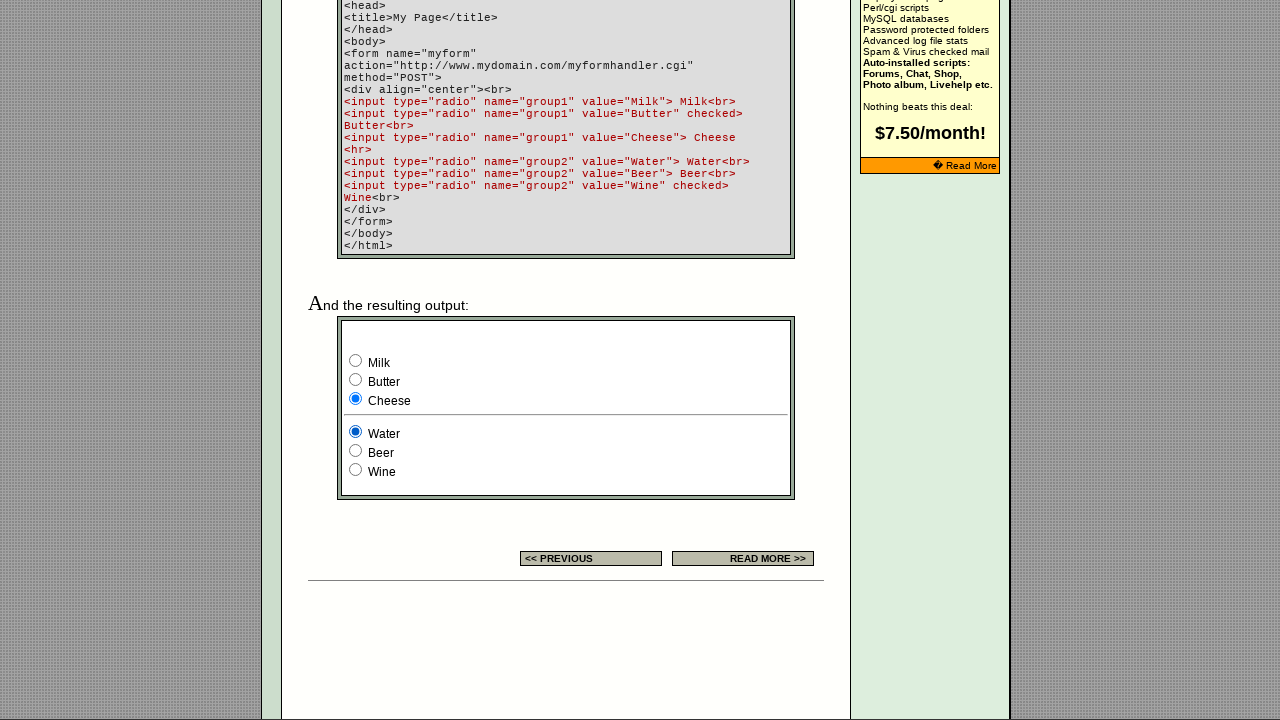

Clicked radio button 8 of 9 at (356, 450) on input[type='radio'] >> nth=7
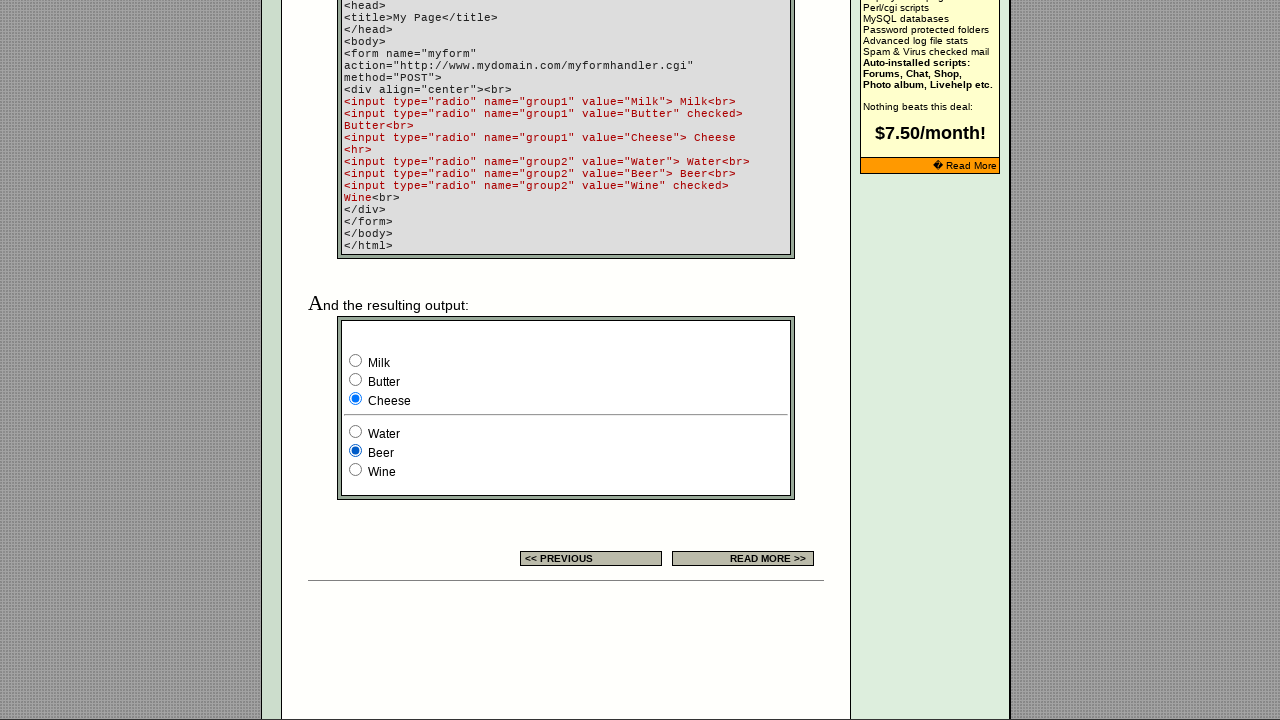

Waited 500ms after clicking radio button 8
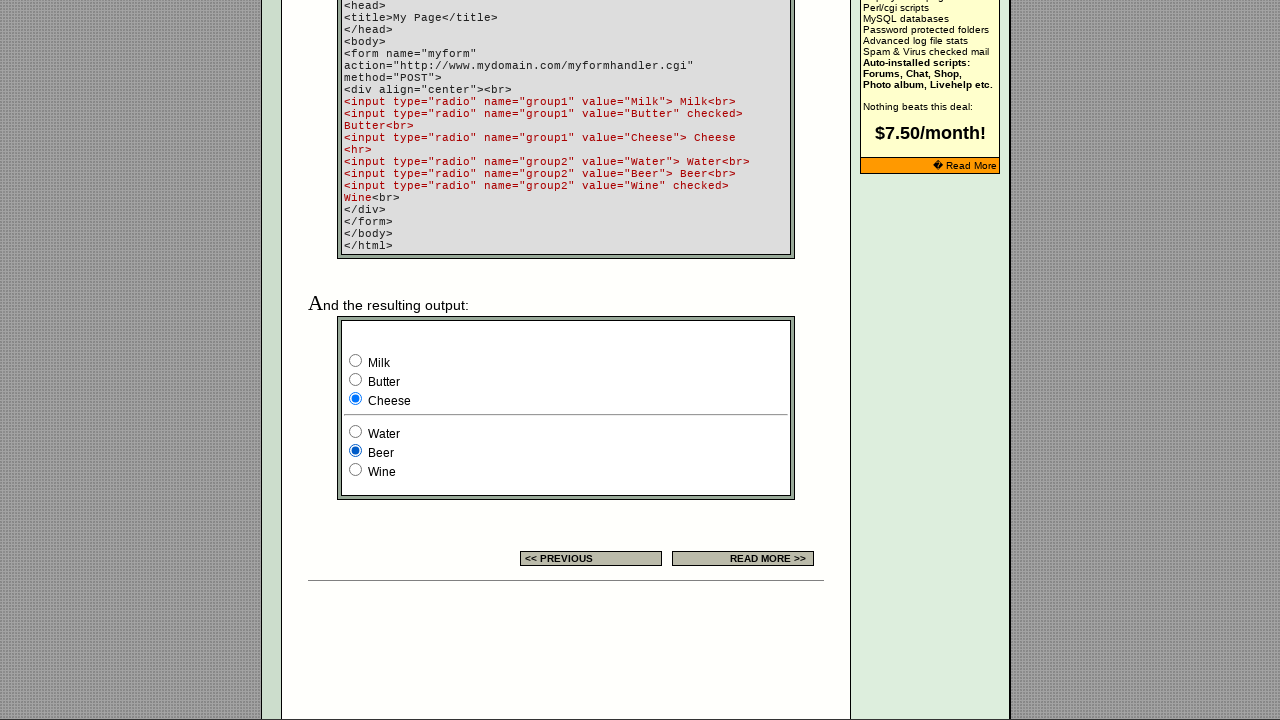

Clicked radio button 9 of 9 at (356, 470) on input[type='radio'] >> nth=8
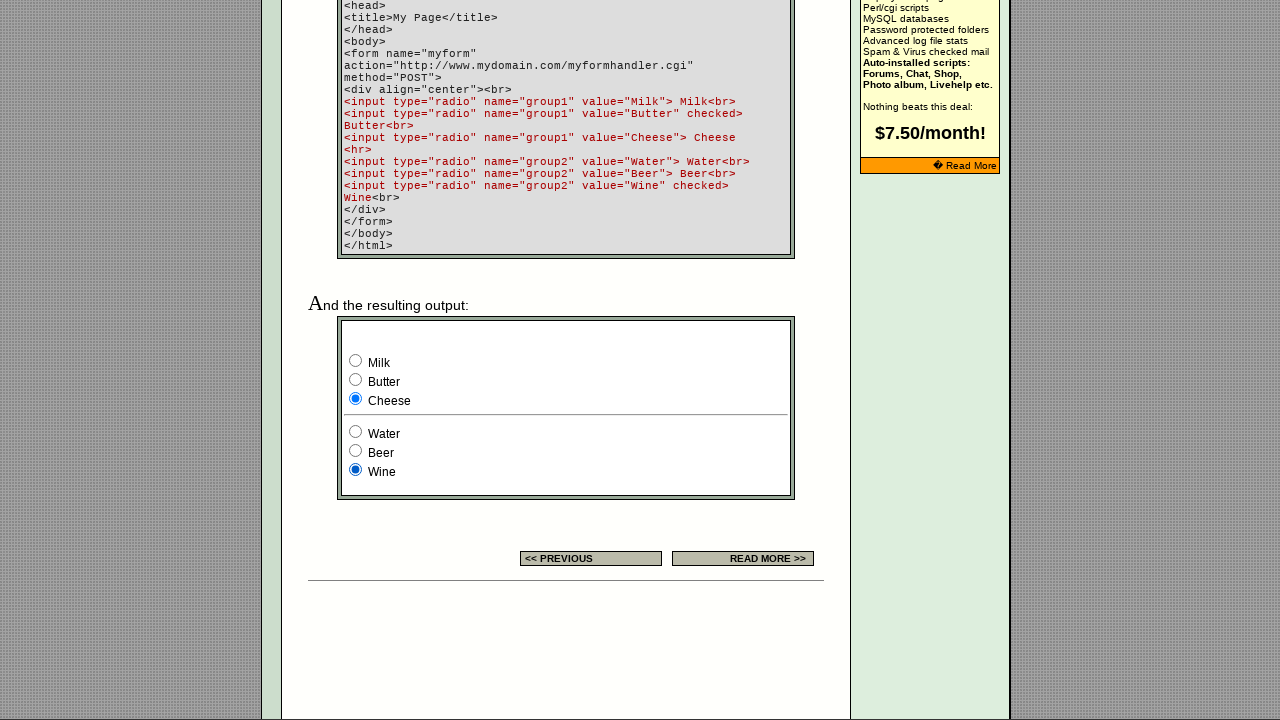

Waited 500ms after clicking radio button 9
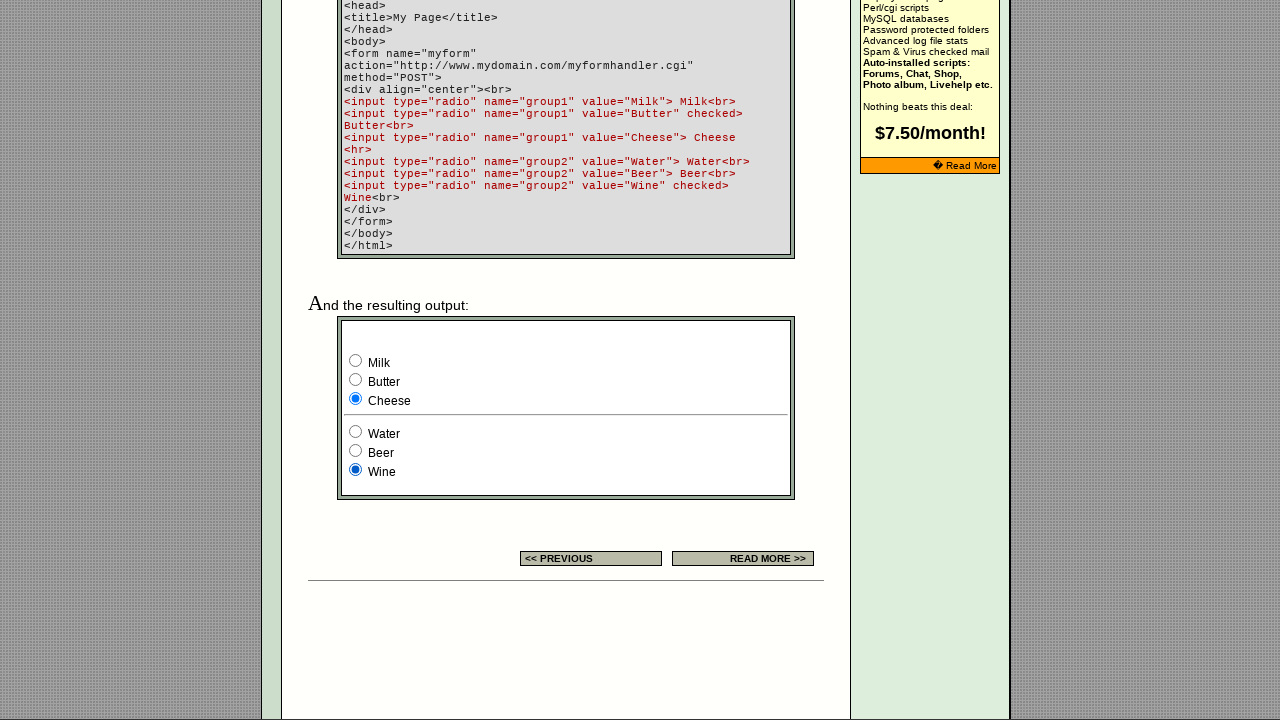

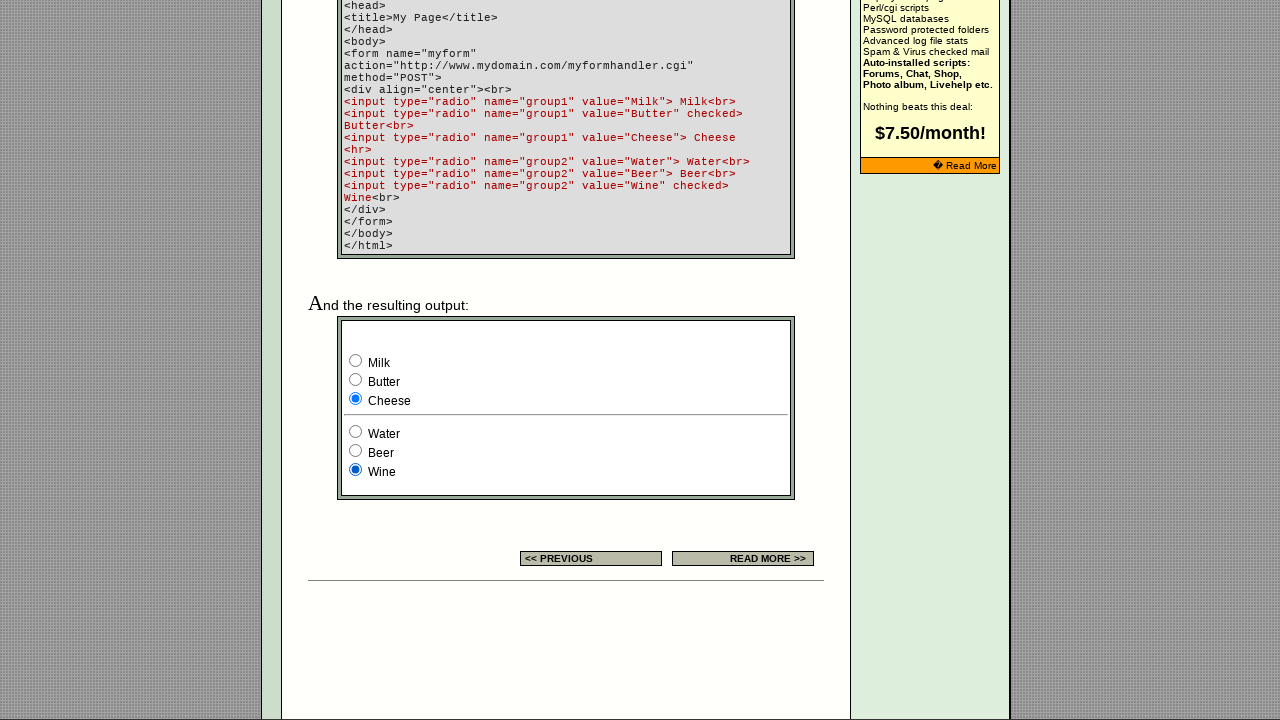